Tests explicit wait functionality by clicking a button that triggers delayed text appearance and waiting for the text to become visible

Starting URL: http://seleniumpractise.blogspot.com/2016/08/how-to-use-explicit-wait-in-selenium.html

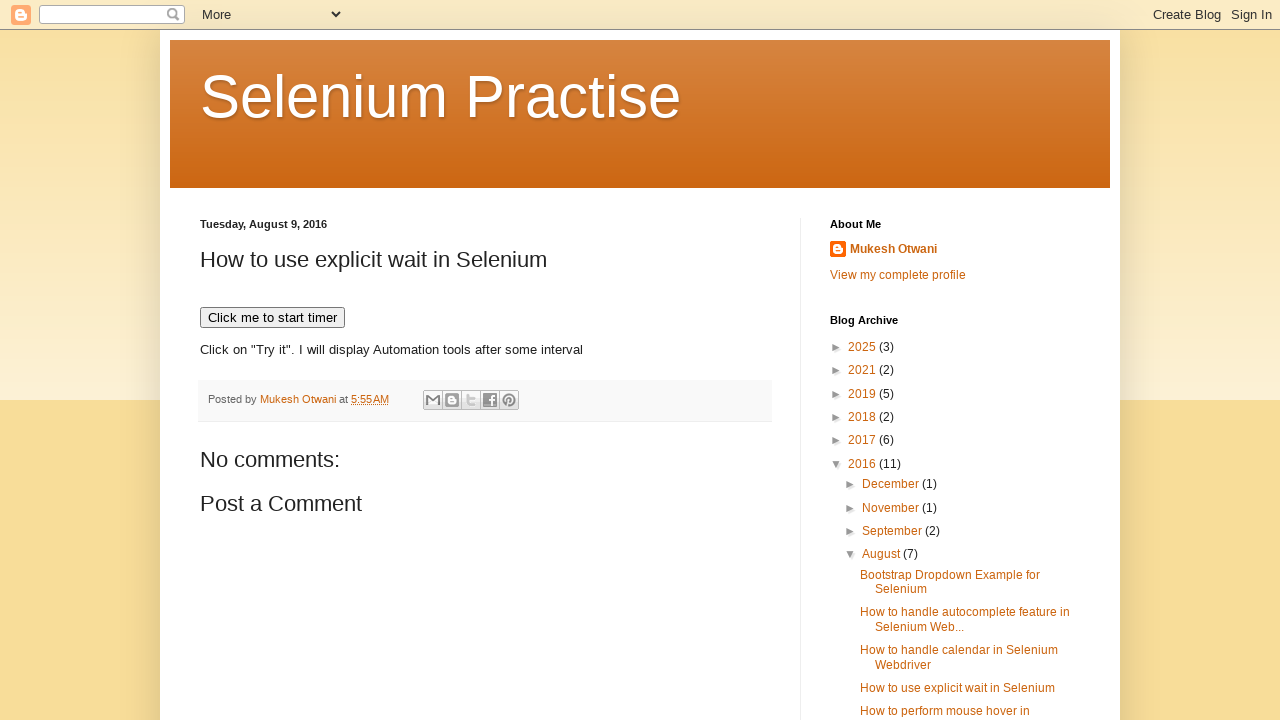

Clicked button to trigger timed text appearance at (272, 318) on [onclick='timedText()']
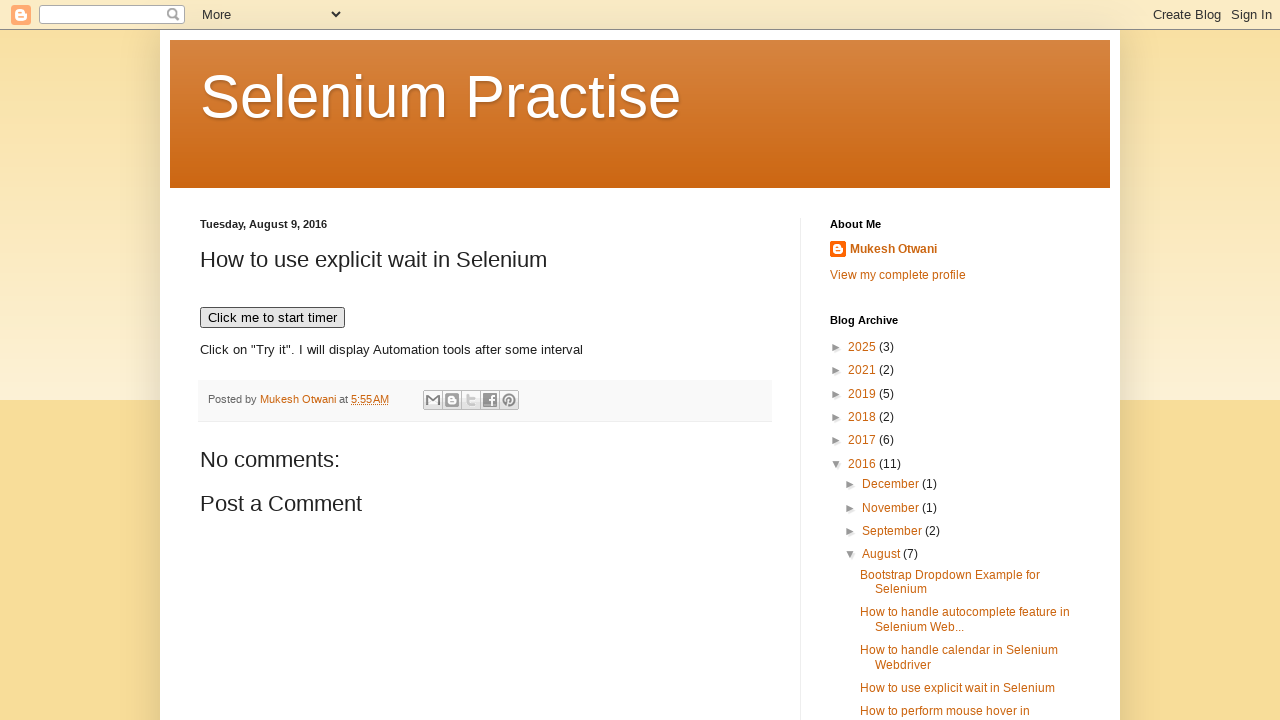

Waited for 'WebDriver' text to appear (explicit wait completed)
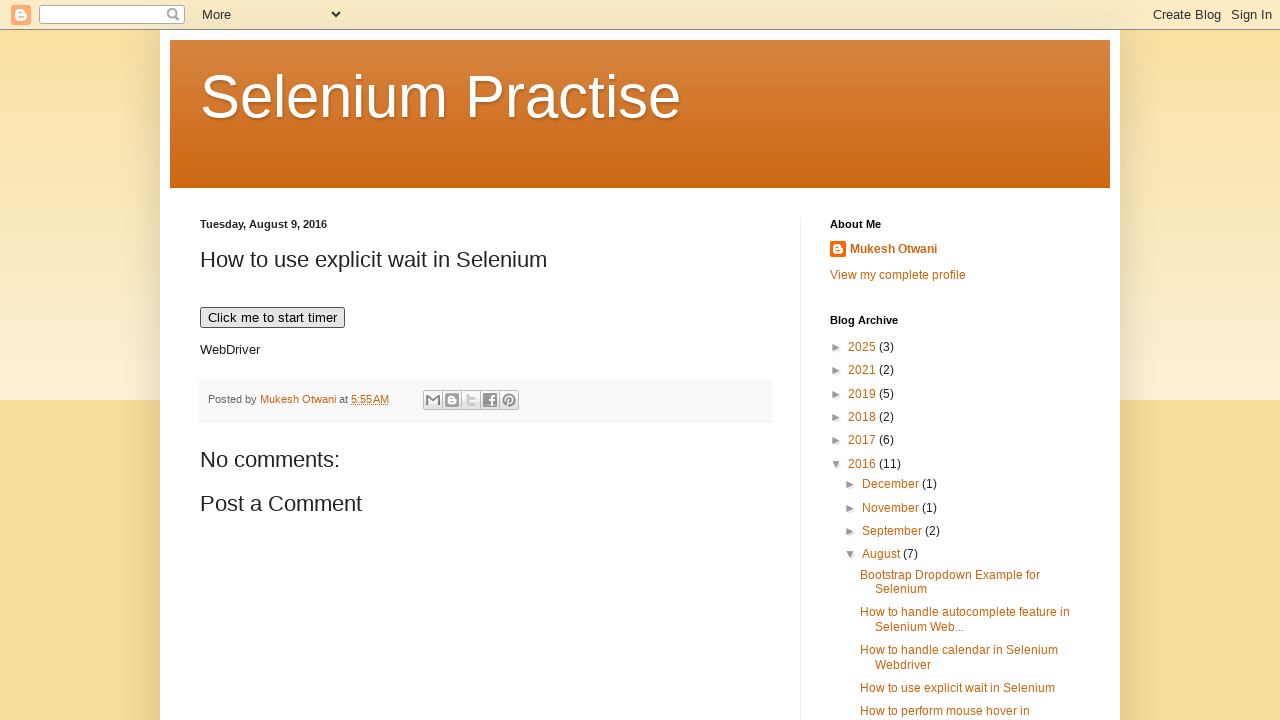

Retrieved text content: 'WebDriver'
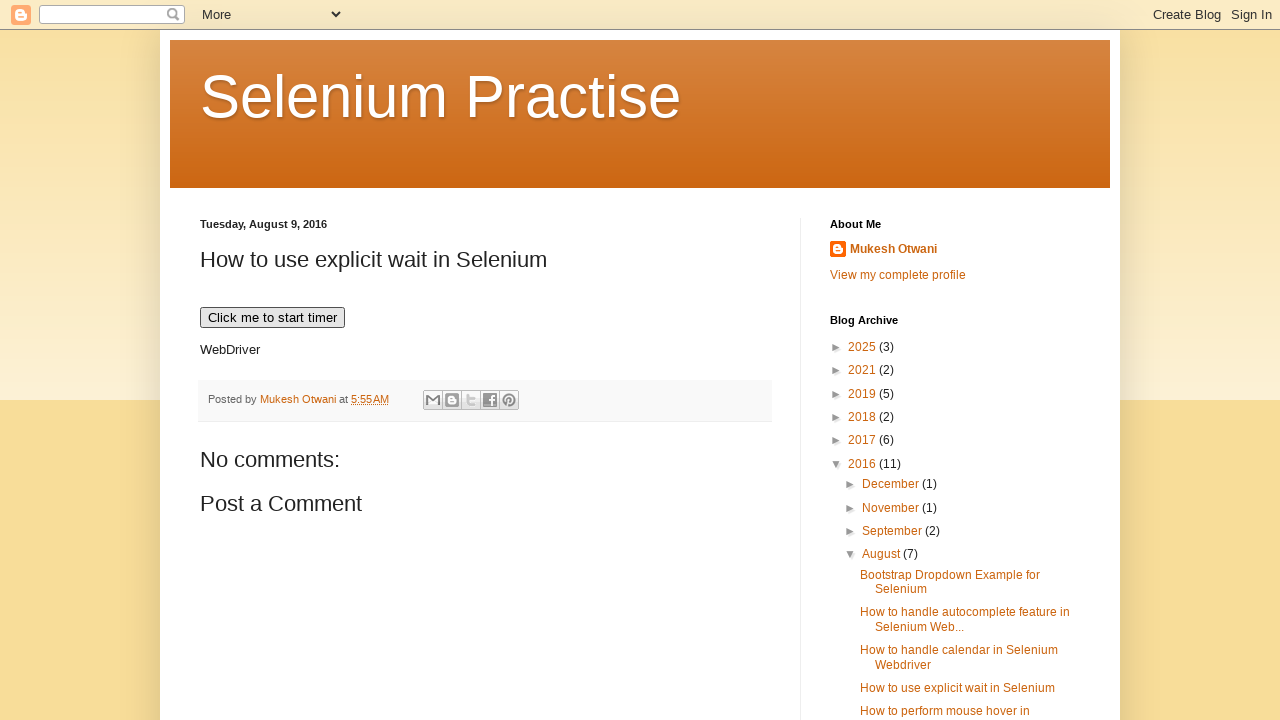

Printed webDriverText = WebDriver
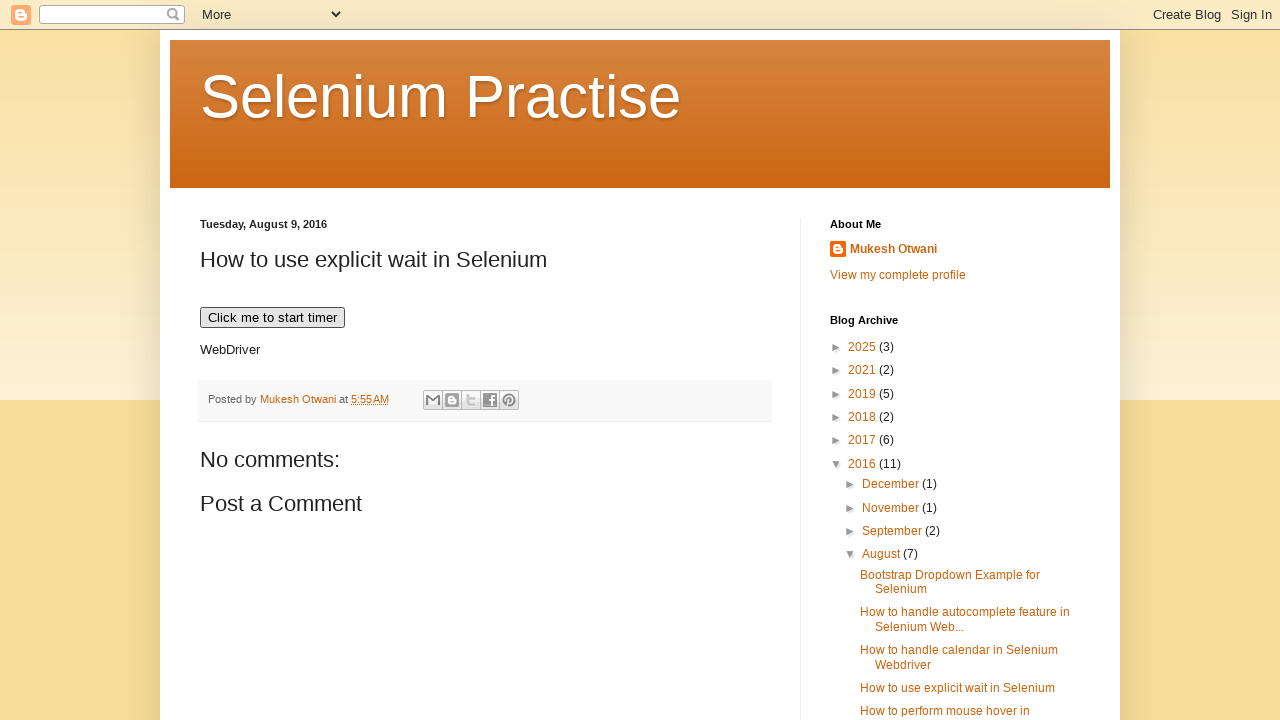

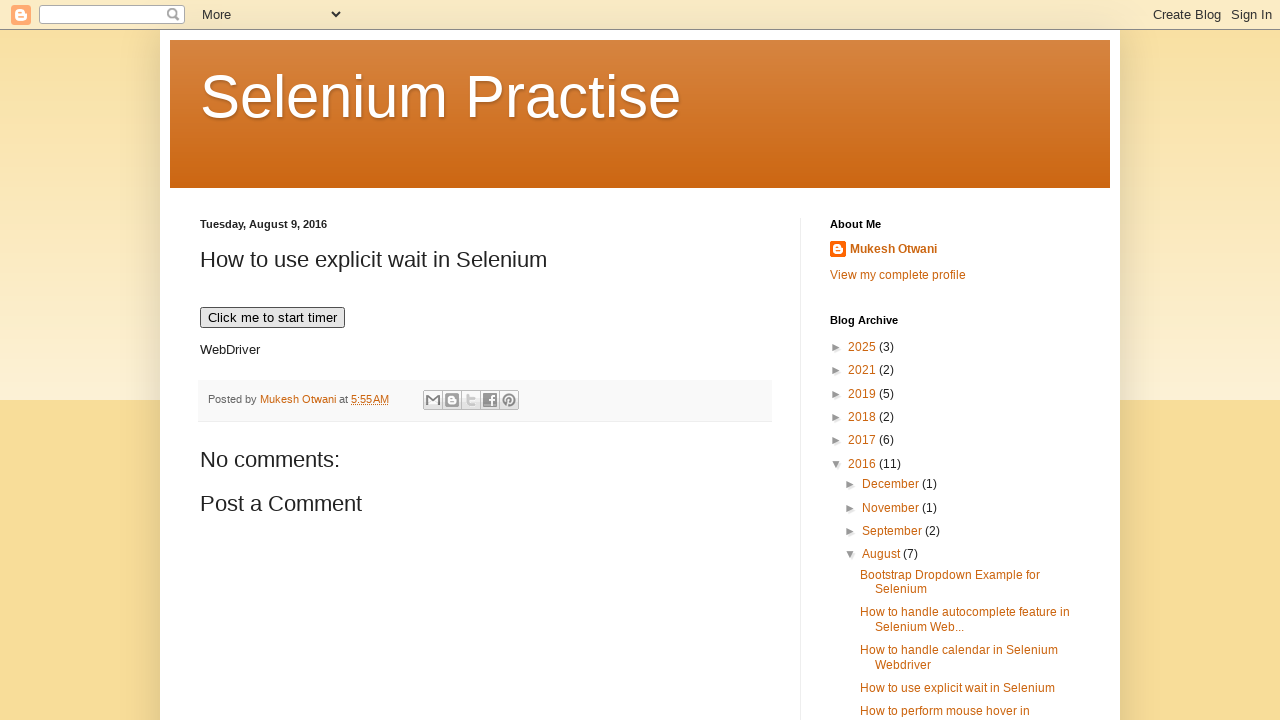